Tests dropdown functionality by locating the dropdown element by ID and clicking on it to open the dropdown menu.

Starting URL: http://the-internet.herokuapp.com/dropdown

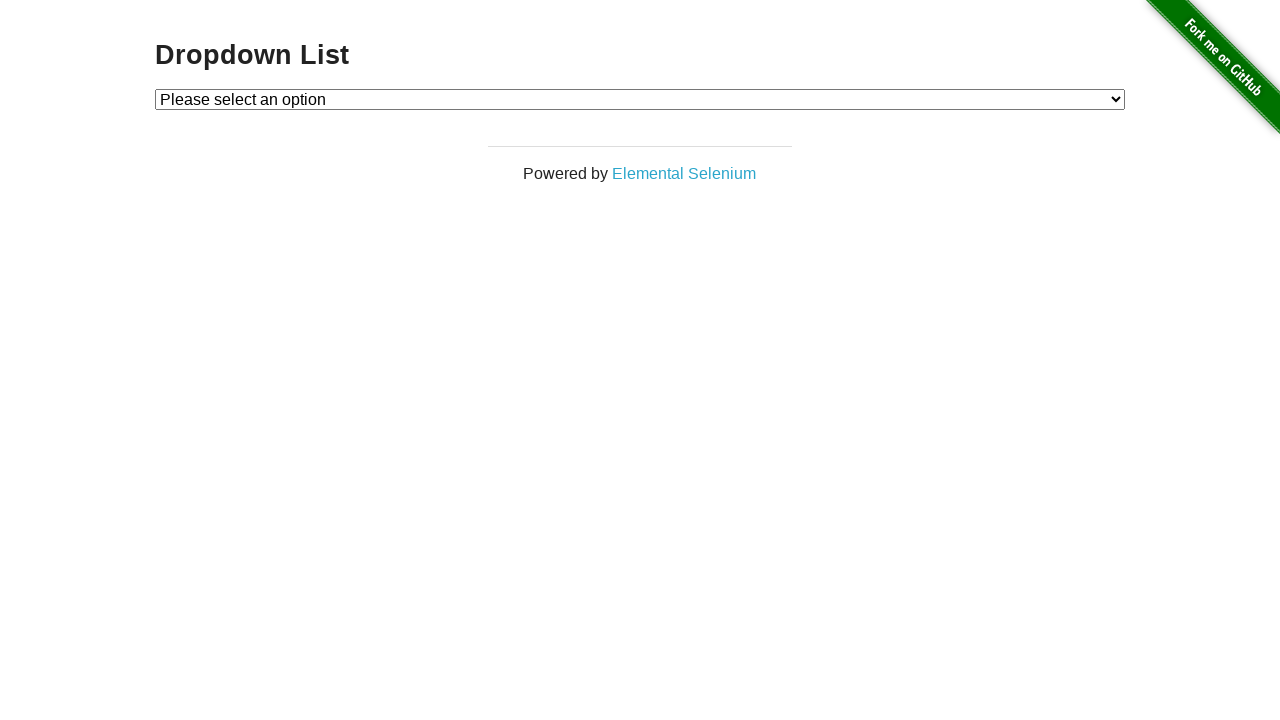

Located dropdown element by ID
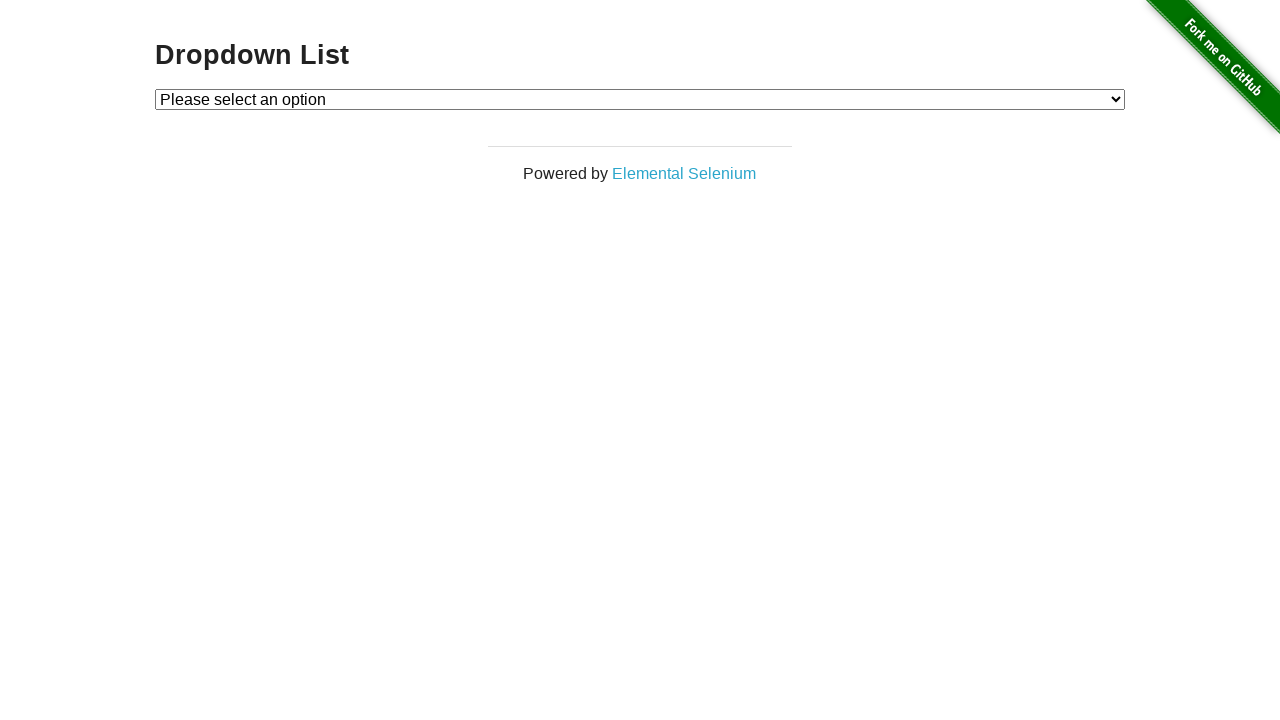

Dropdown element is visible
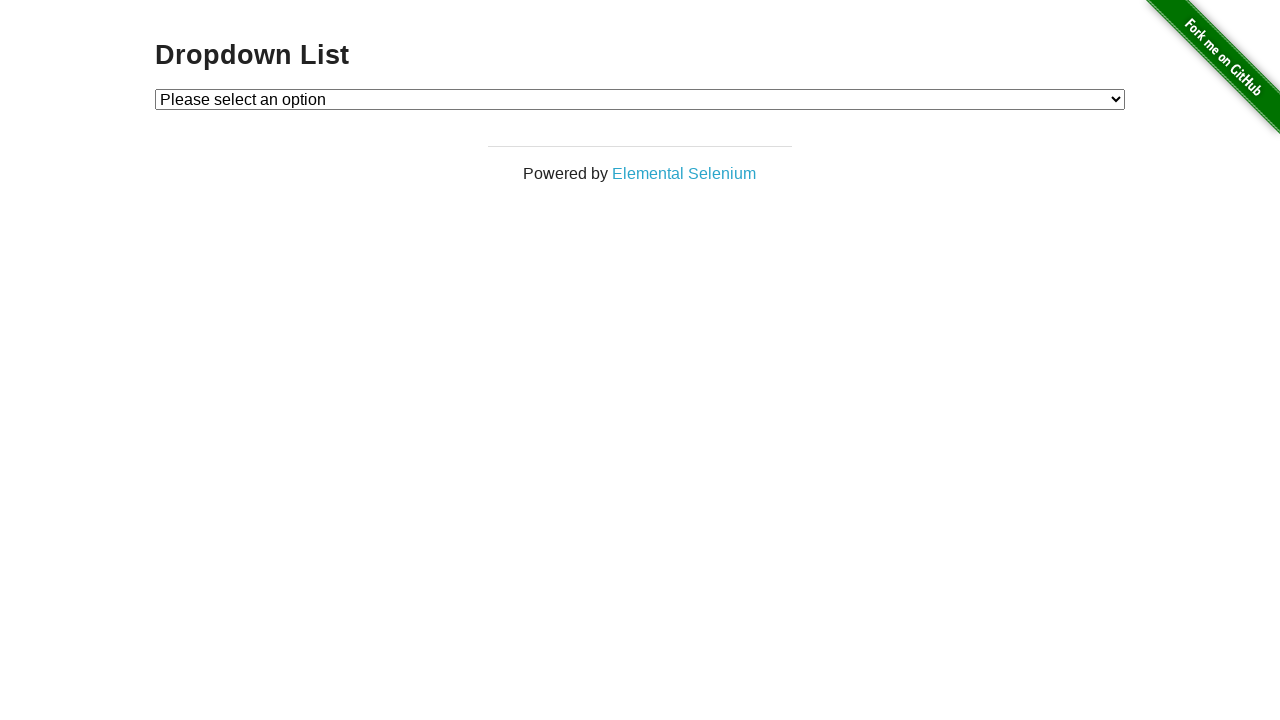

Clicked dropdown to open menu at (640, 99) on #dropdown
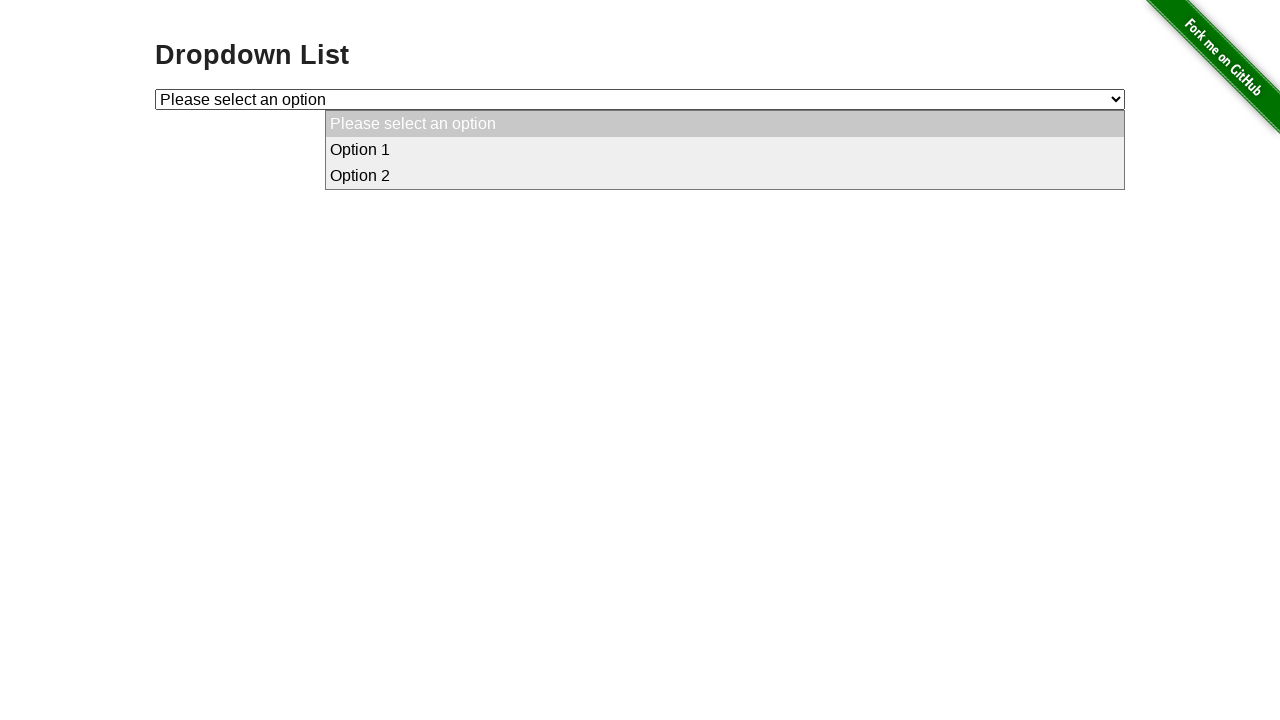

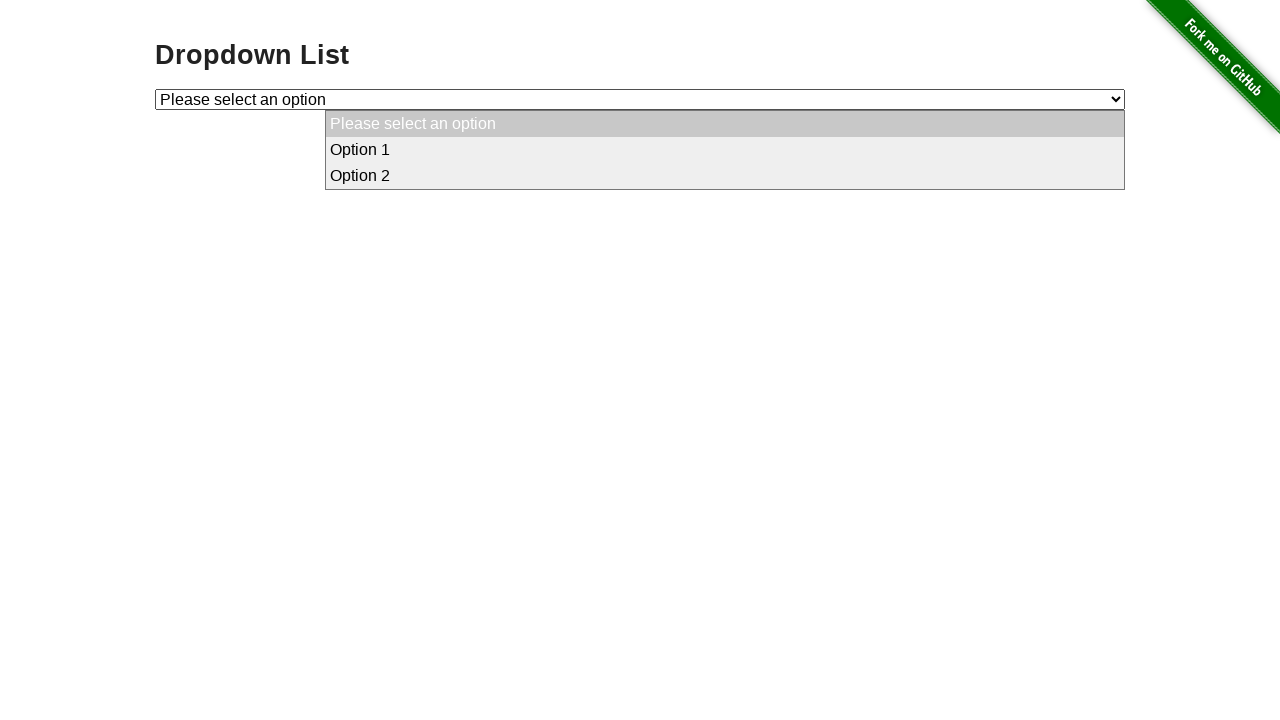